Tests selecting "1 Week" paste expiration option from the dropdown on Pastebin homepage

Starting URL: https://pastebin.com

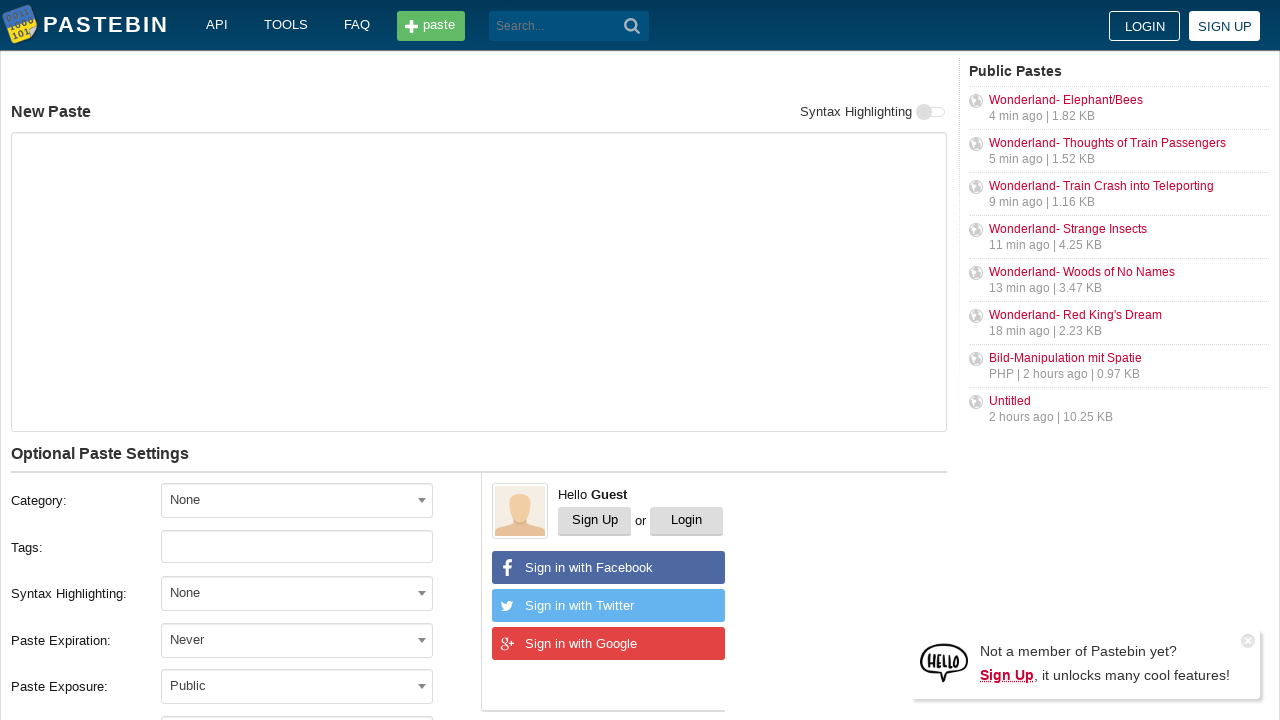

Clicked paste expiration dropdown at (311, 640) on xpath=//label[text()='Paste Expiration:']/following-sibling::div
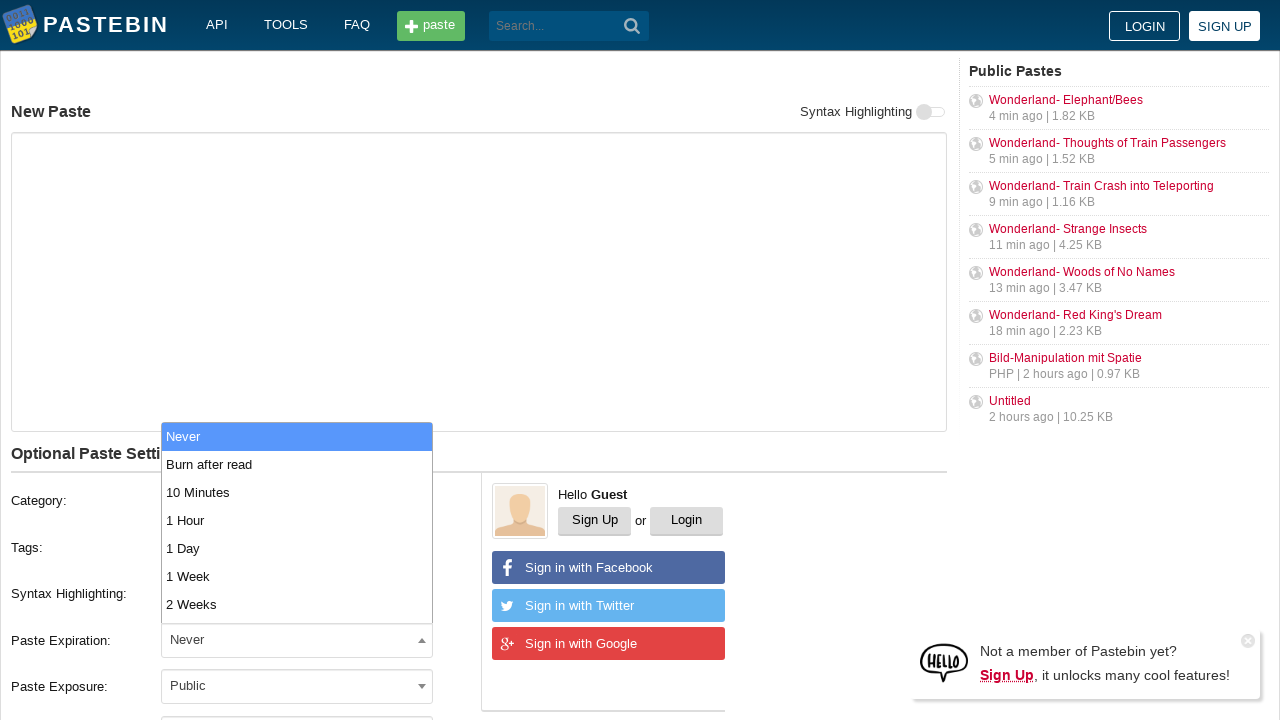

Selected '1 Week' option from dropdown at (297, 576) on xpath=//span[@class='select2-results']//li[text()='1 Week']
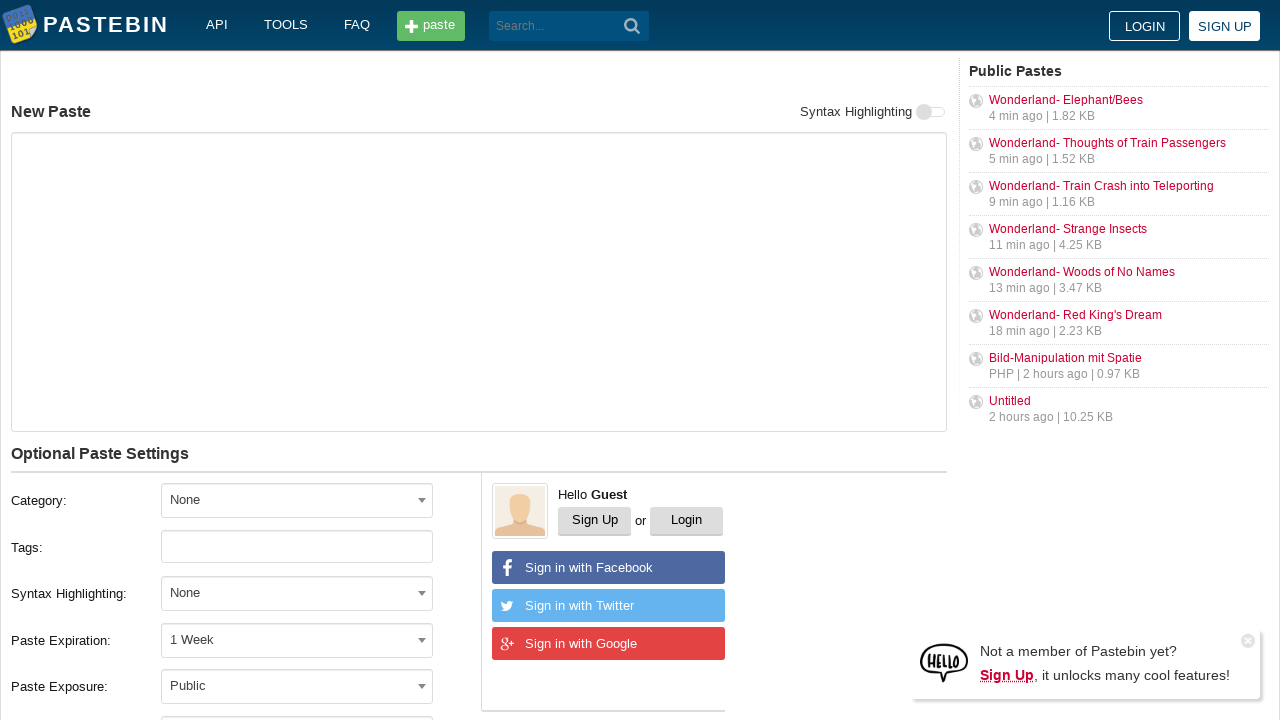

Verified '1 Week' paste expiration selection
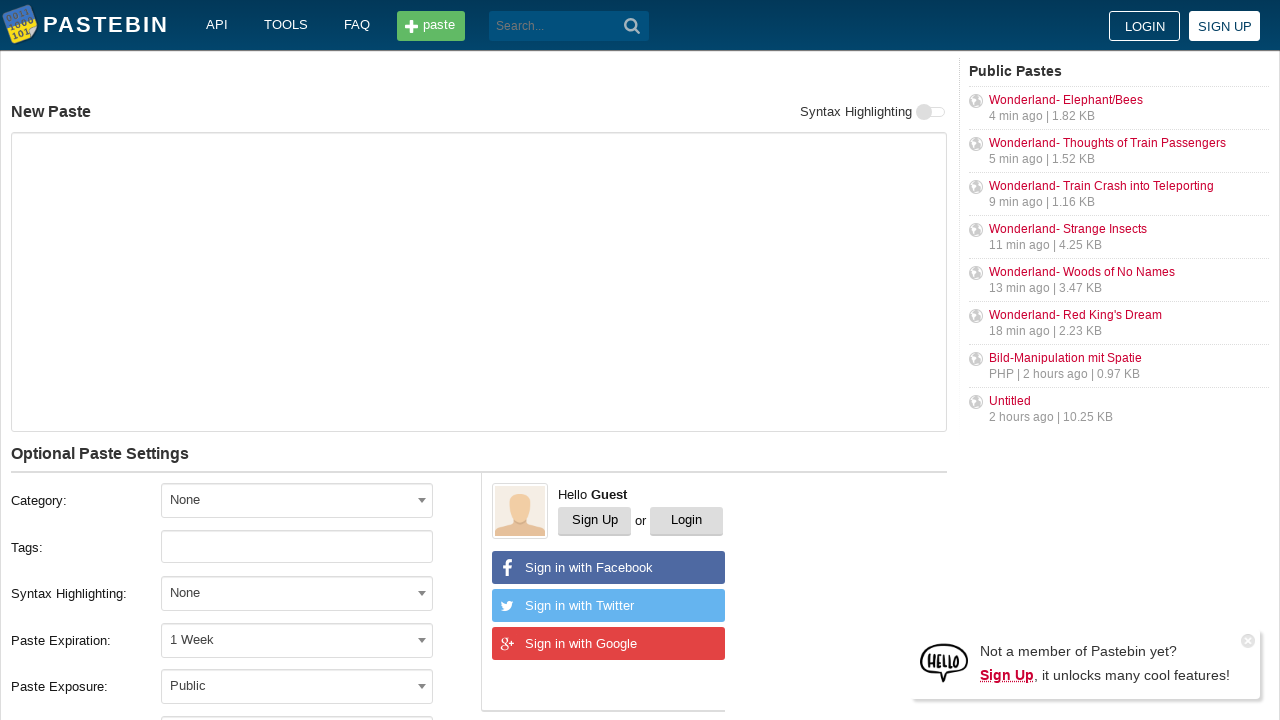

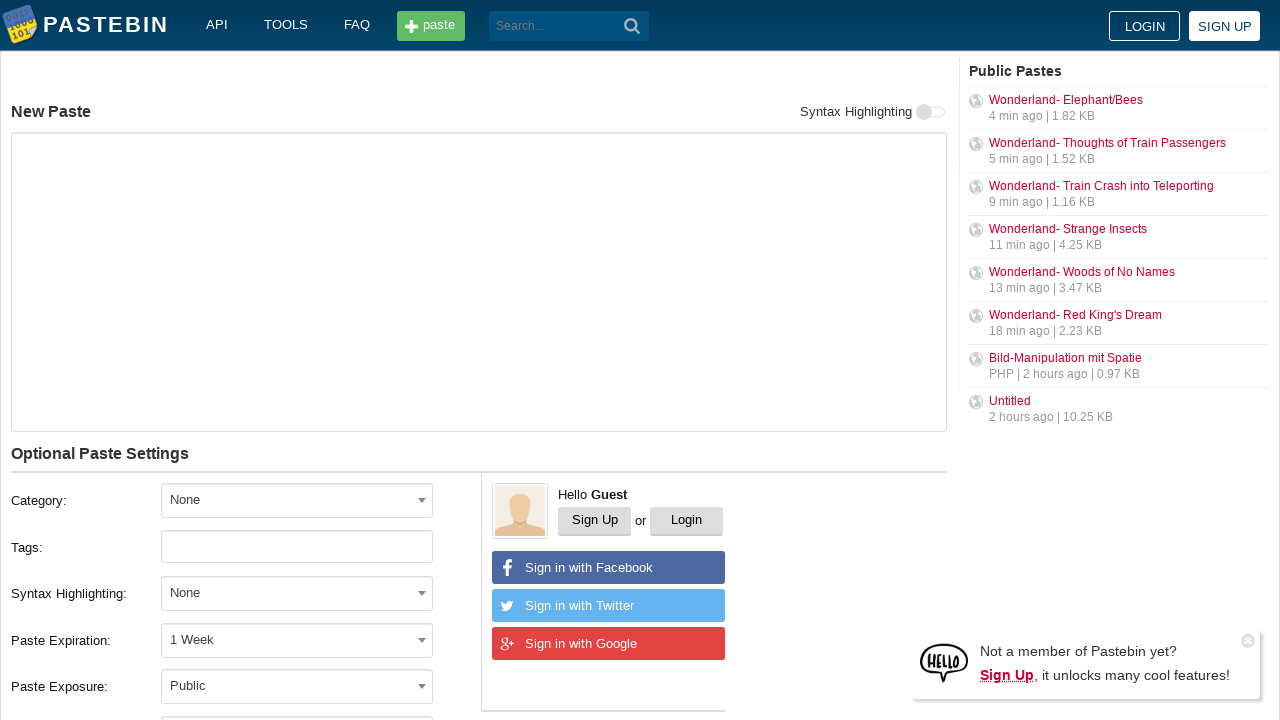